Tests drag and drop functionality on jQuery UI demo page by dragging an element from source to target

Starting URL: http://jqueryui.com/droppable/

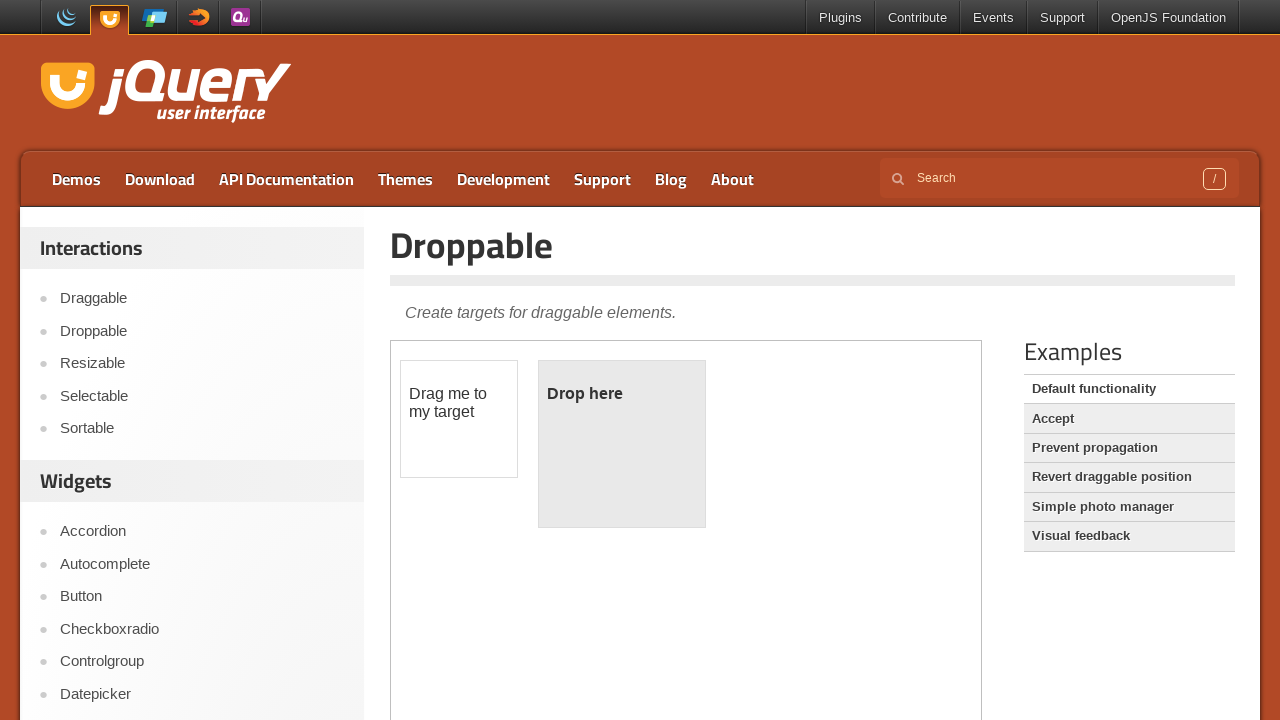

Located the iframe containing the drag and drop demo
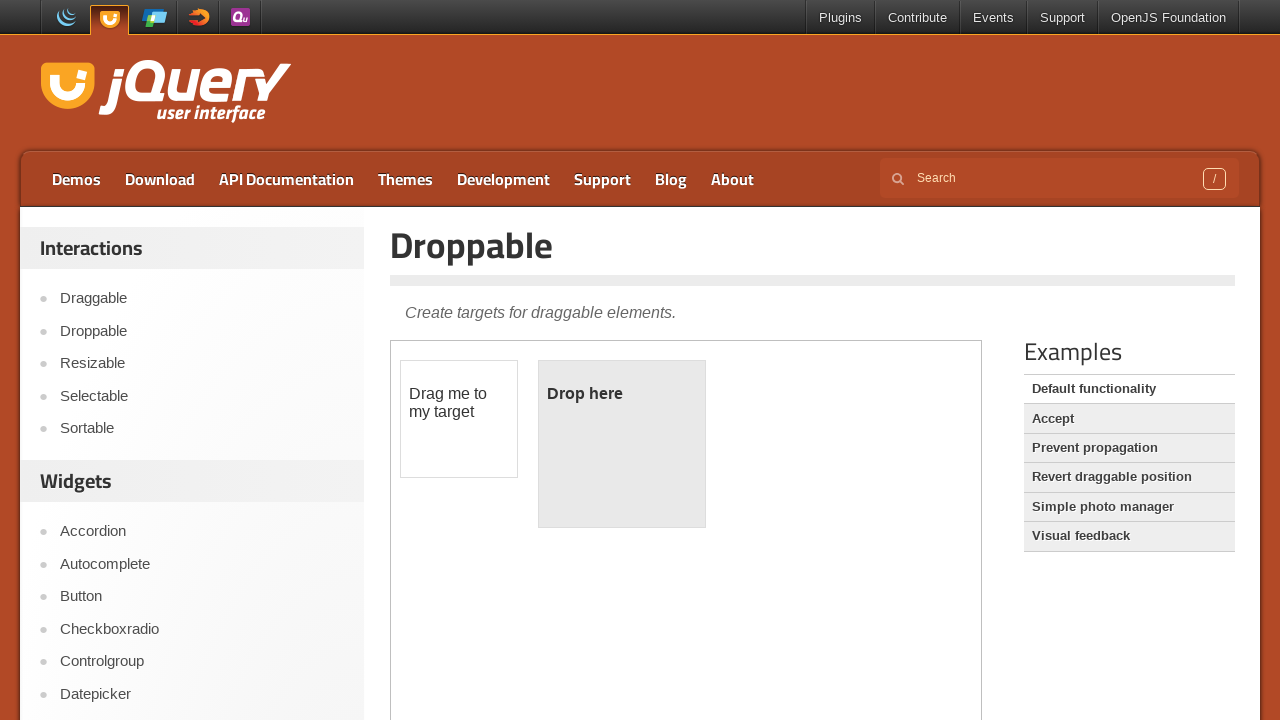

Located the draggable source element
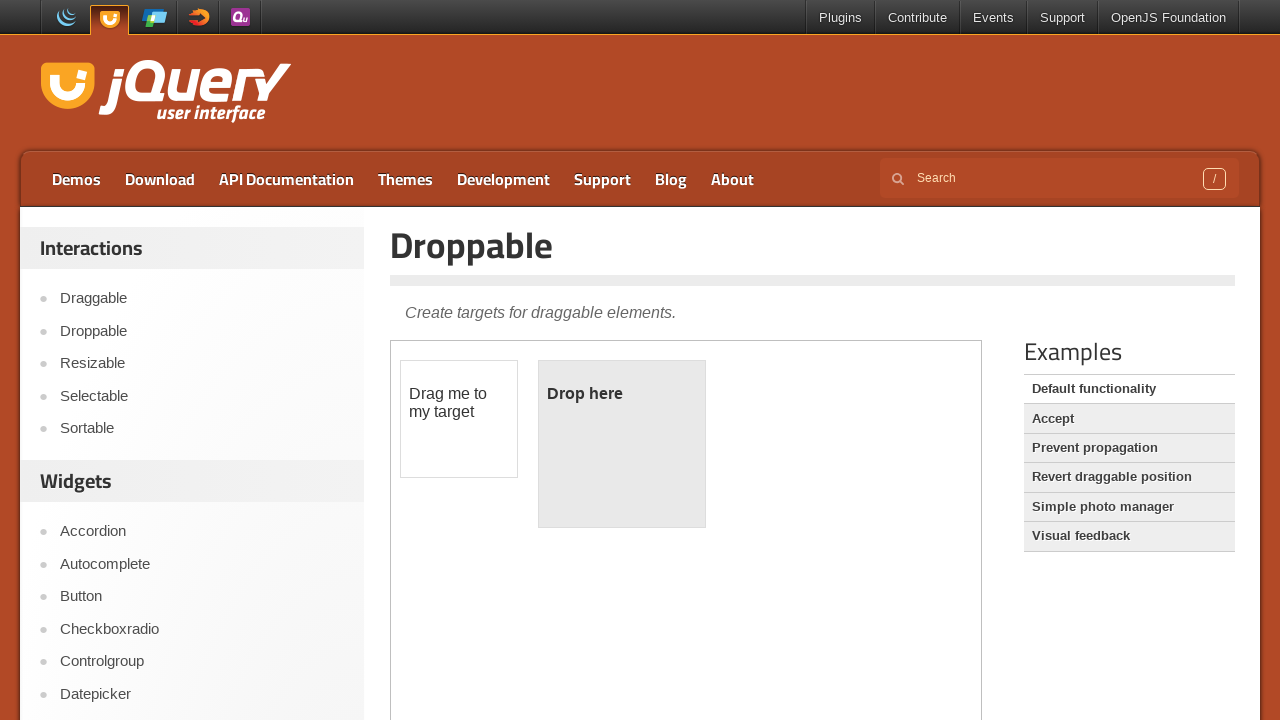

Located the droppable target element
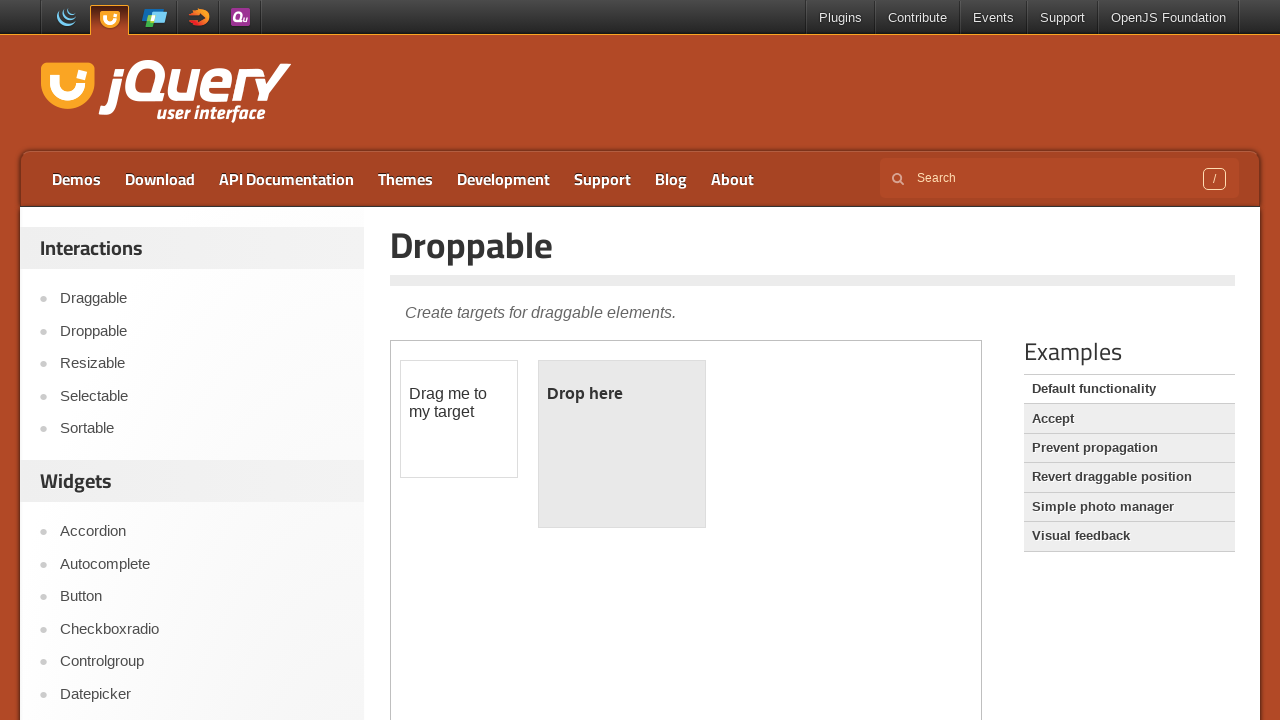

Dragged element from source to target droppable area at (622, 444)
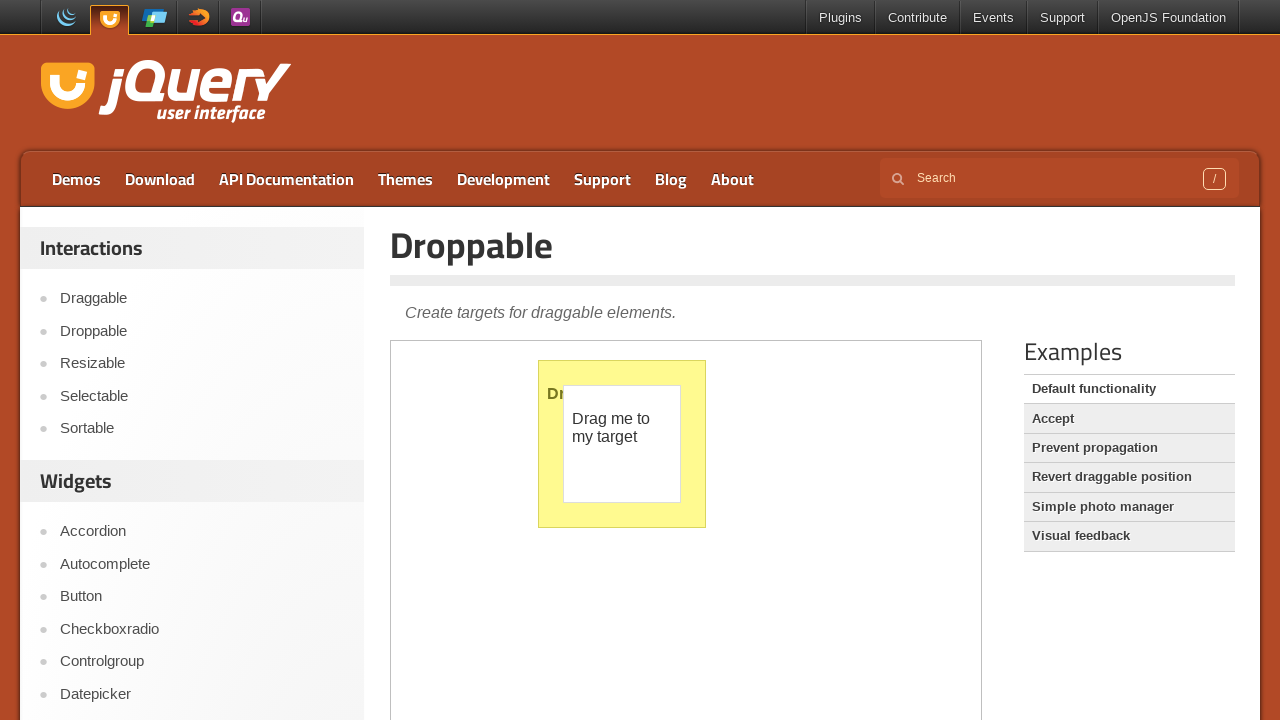

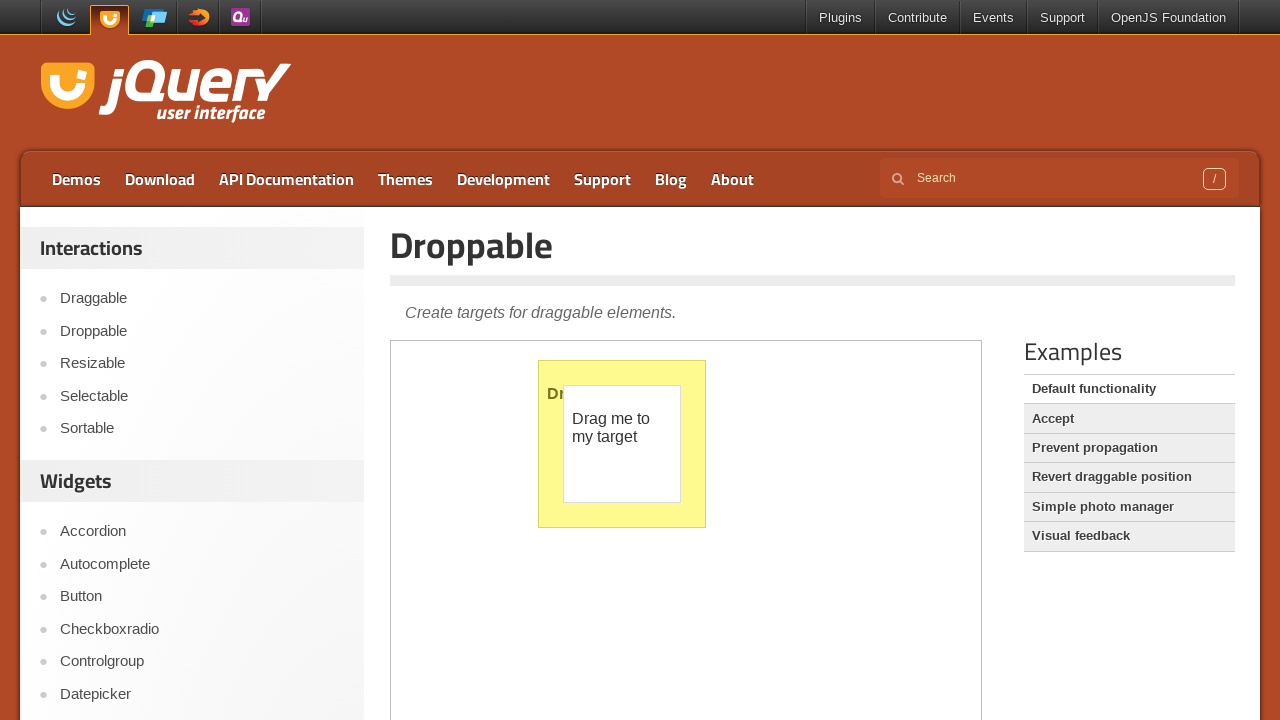